Tests navigation through the menu system on qa-practice.com by clicking through sub-menus to reach the input elements page

Starting URL: https://www.qa-practice.com/elements/input/simple

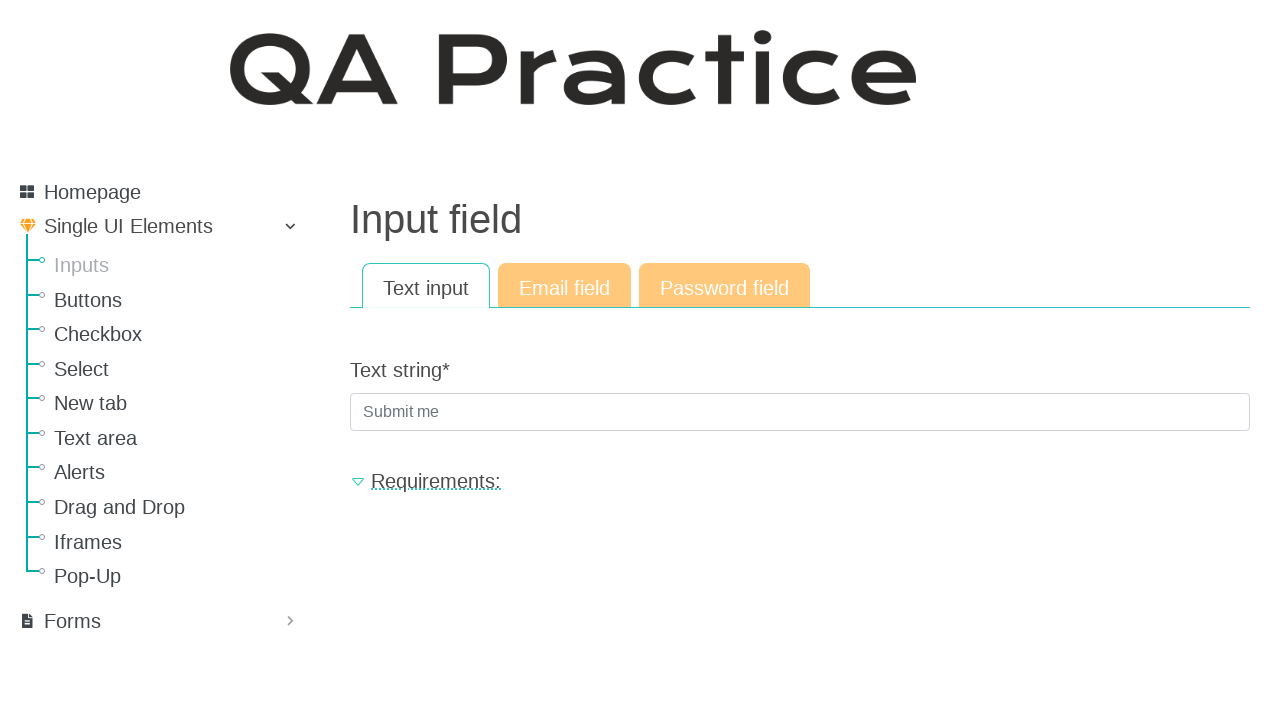

Clicked on menu item with sub-menu at (160, 406) on .has-sub
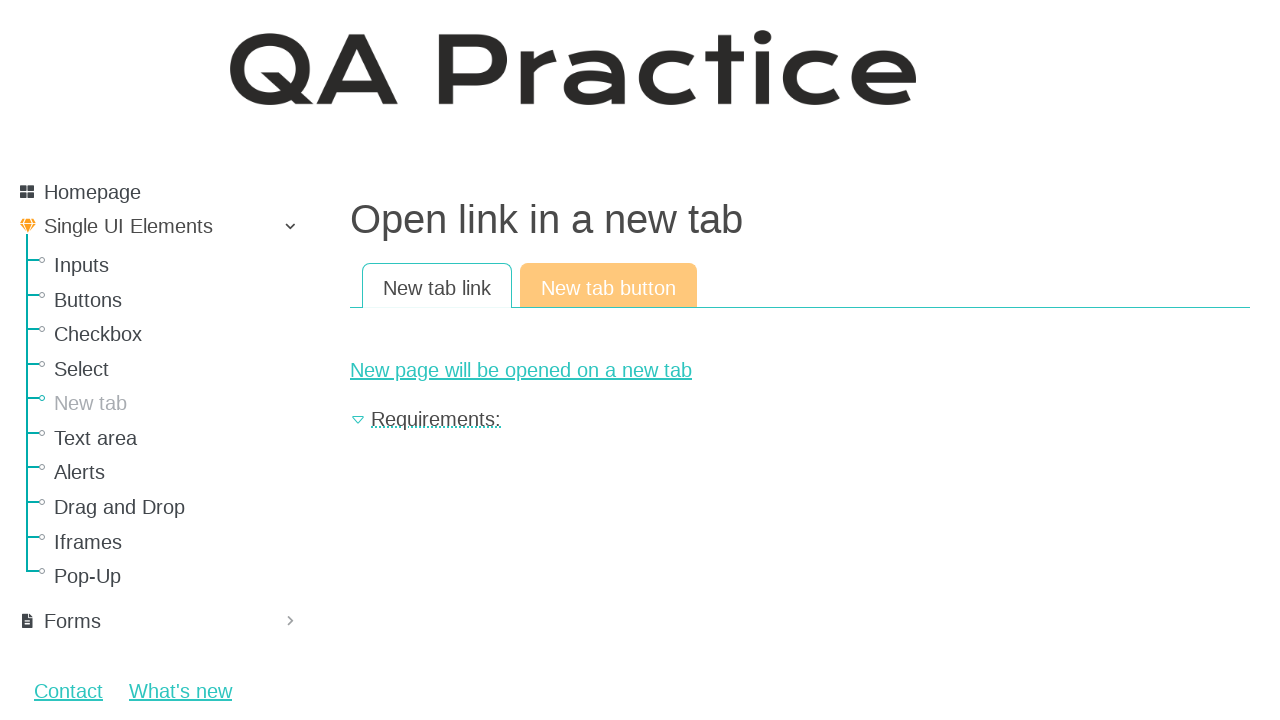

Clicked on visible sub-menu at (160, 423) on .sub-menu[style*='display: block']
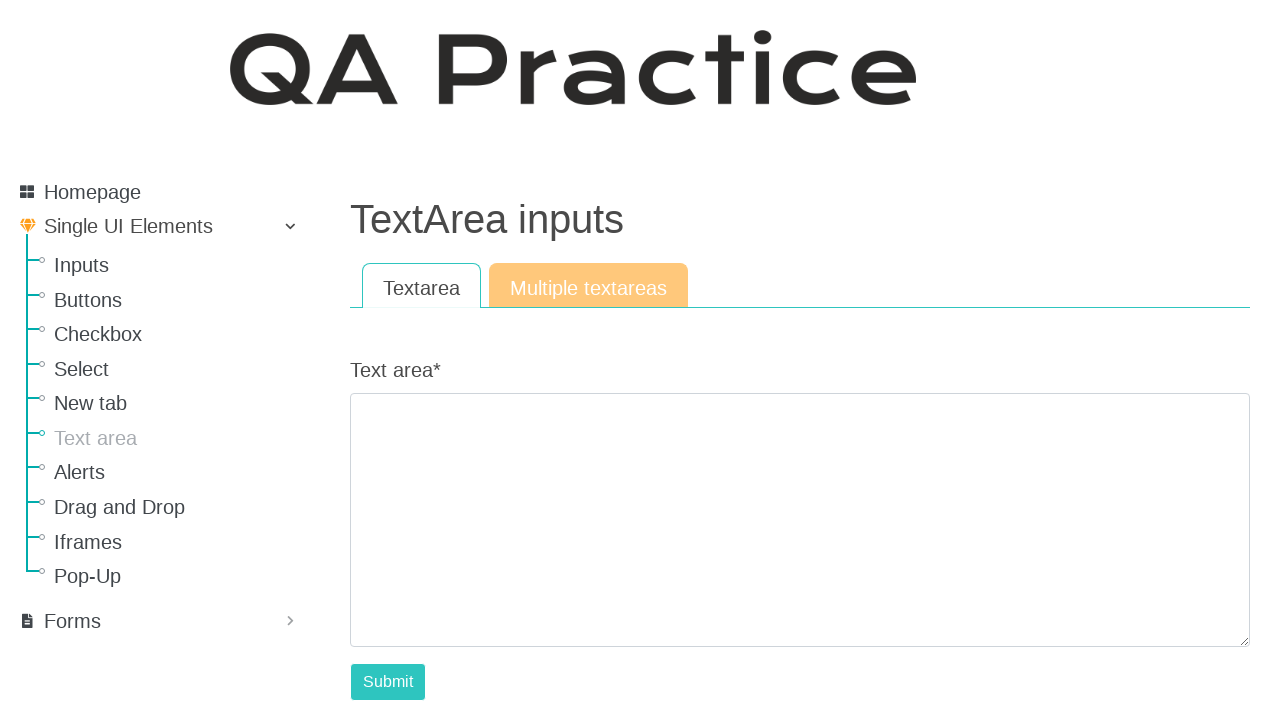

Clicked on input elements link at (180, 265) on a[href='/elements/input']
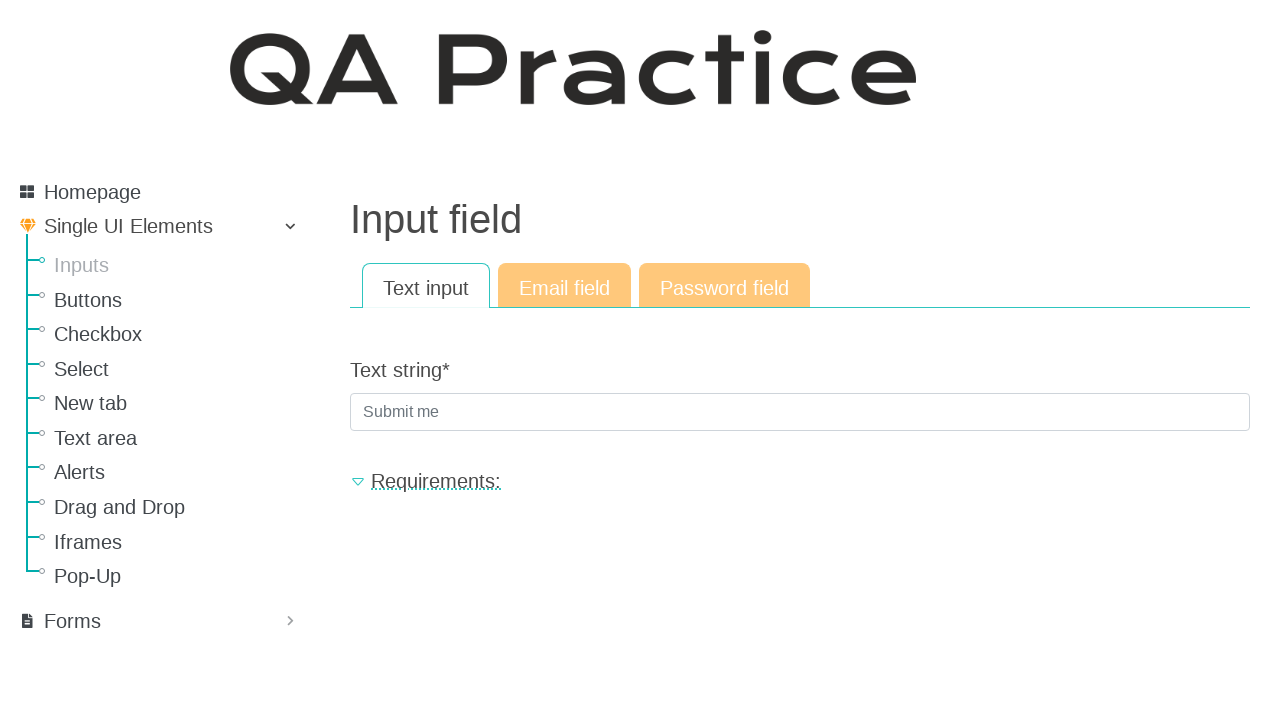

Verified content is displayed
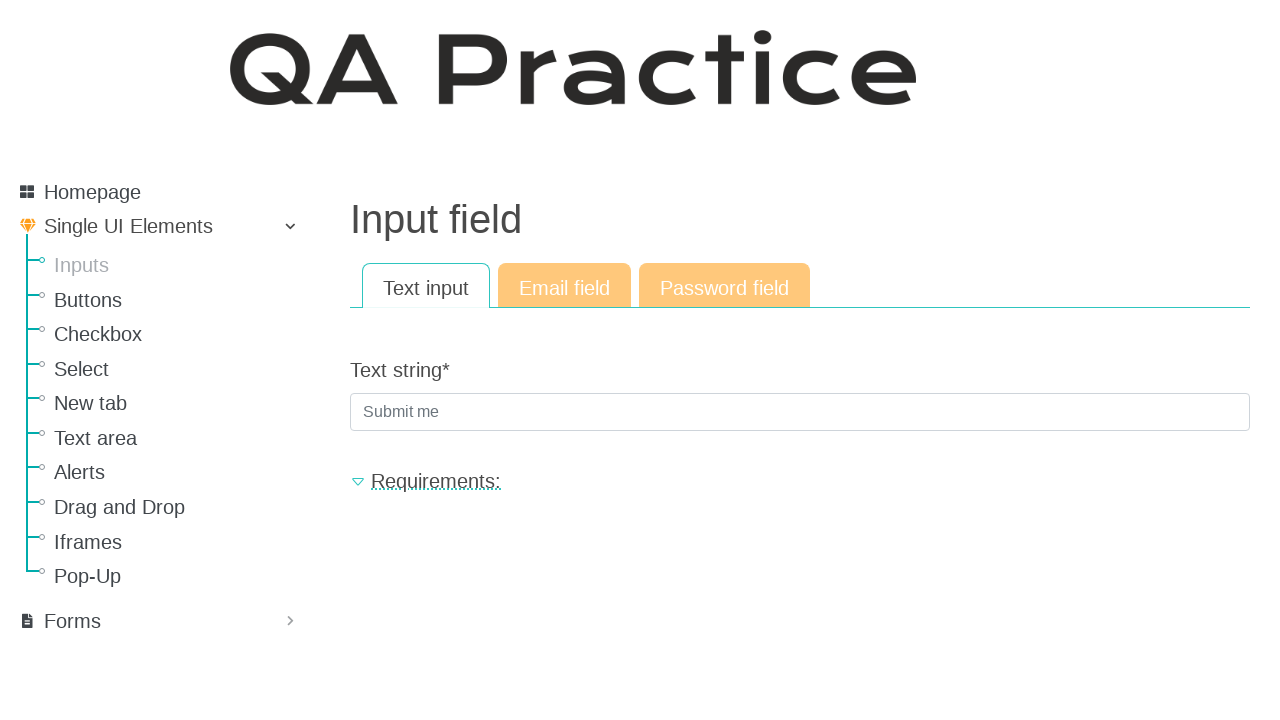

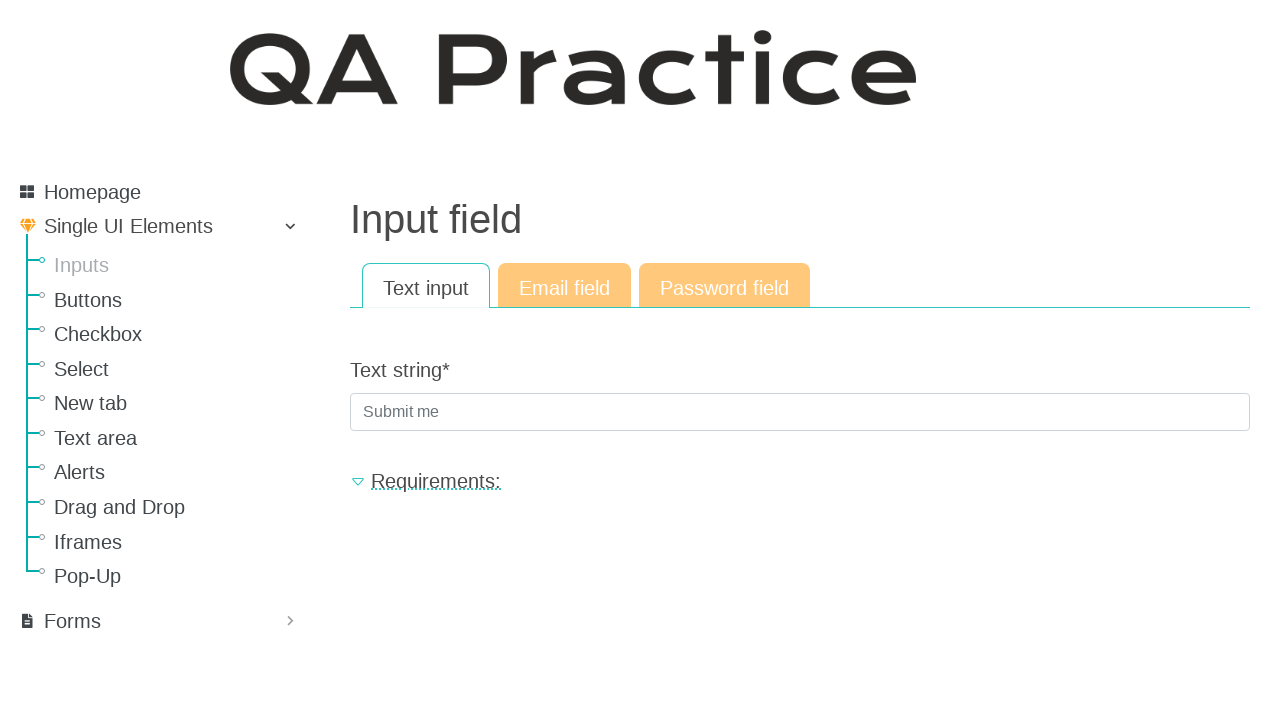